Tests that adding multiple todos correctly updates the todo count displayed

Starting URL: https://devmountain.github.io/qa_todos/

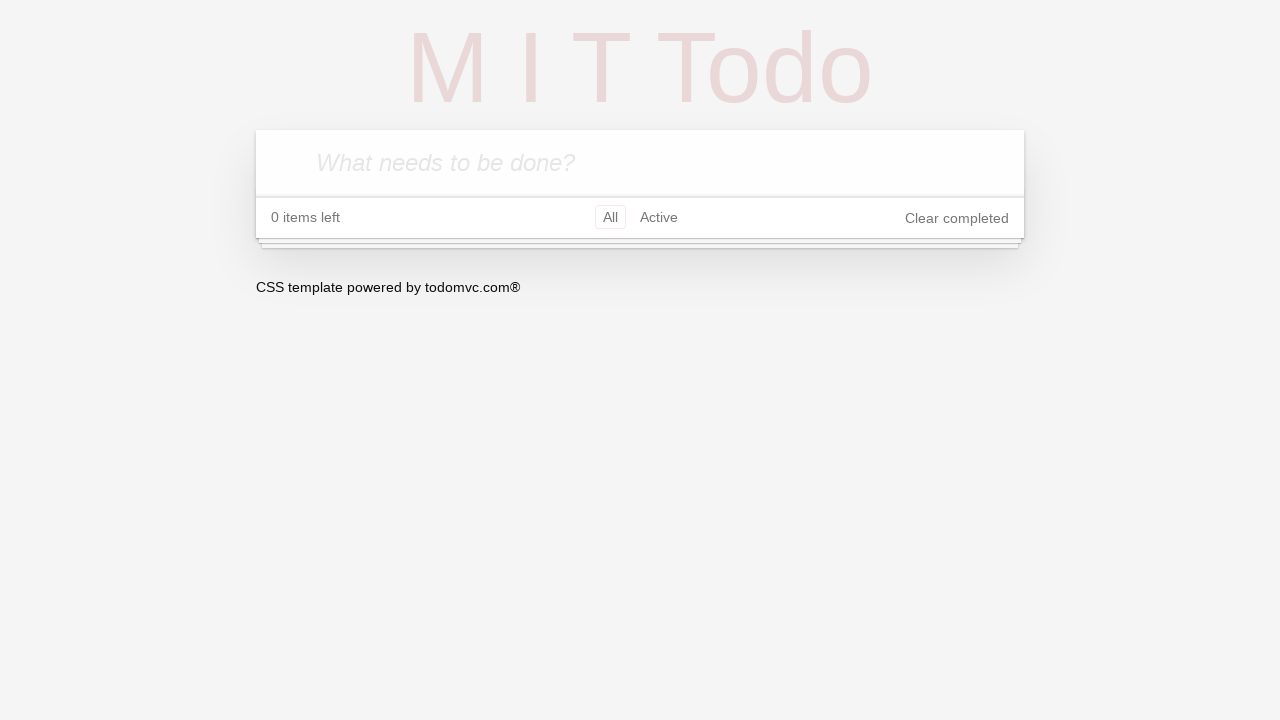

Waited for todo input field to be available
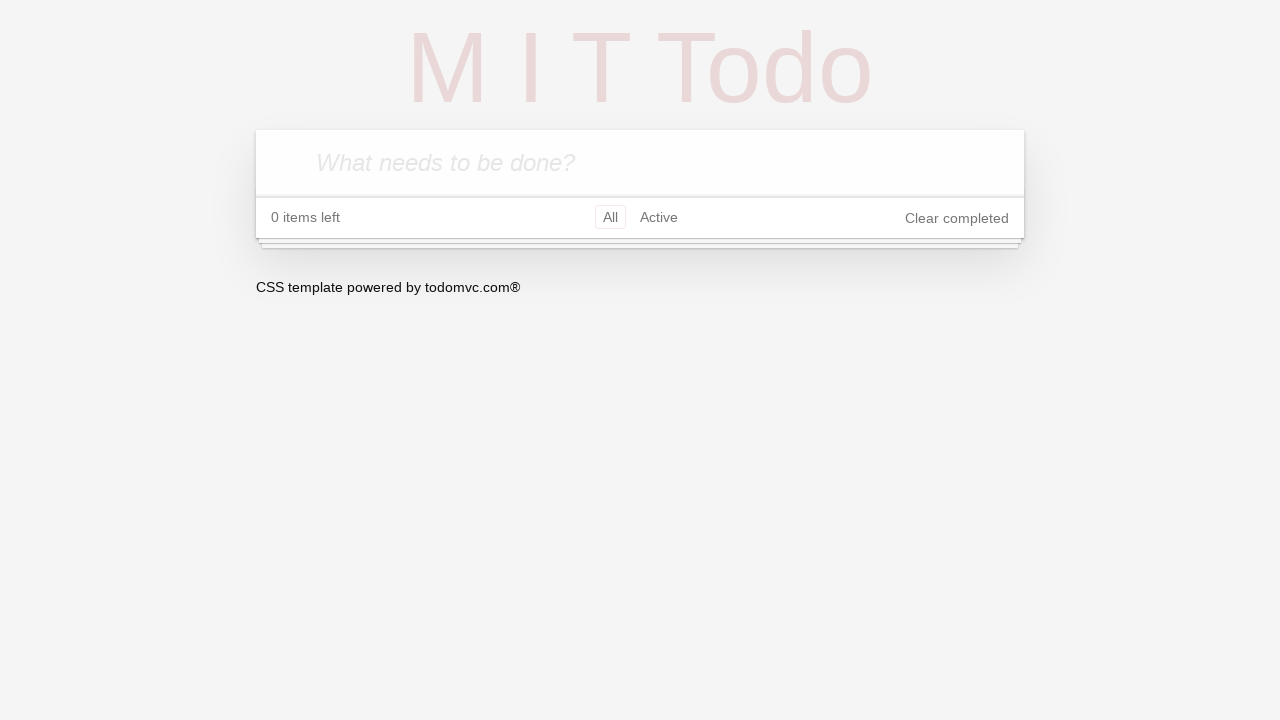

Filled todo input with 'Test To-Do 1' on .new-todo
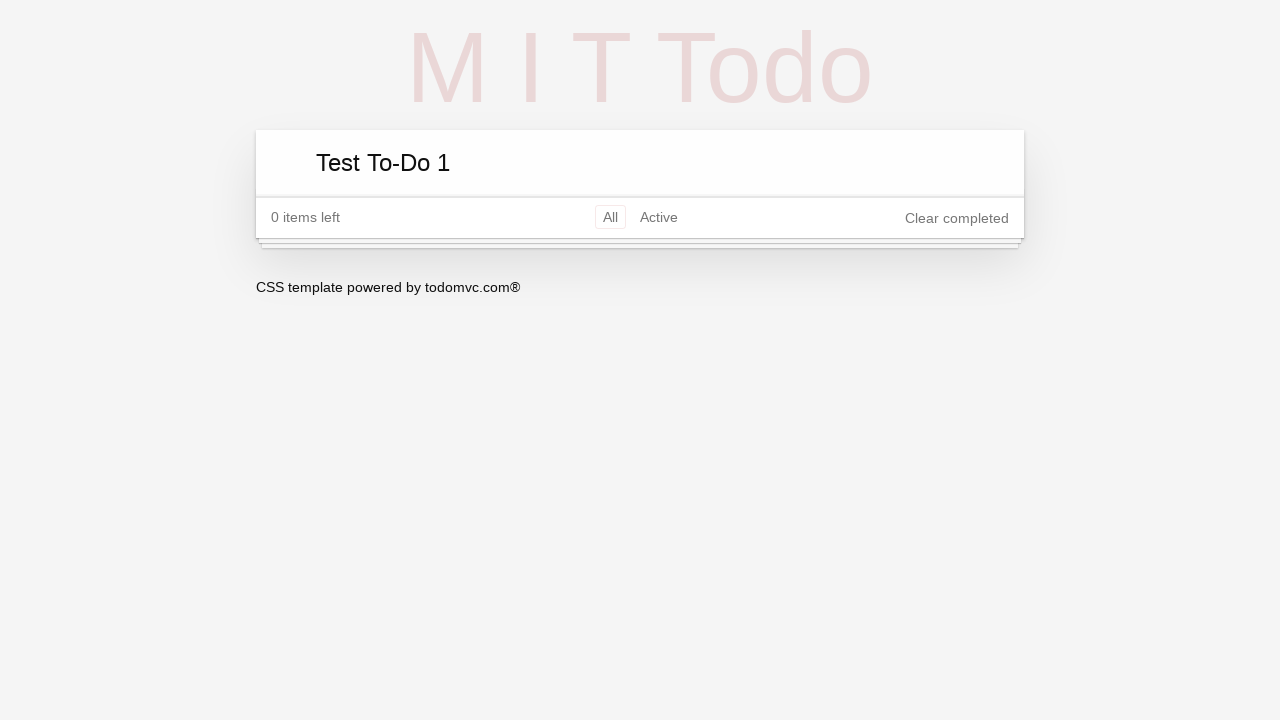

Pressed Enter to add first todo on .new-todo
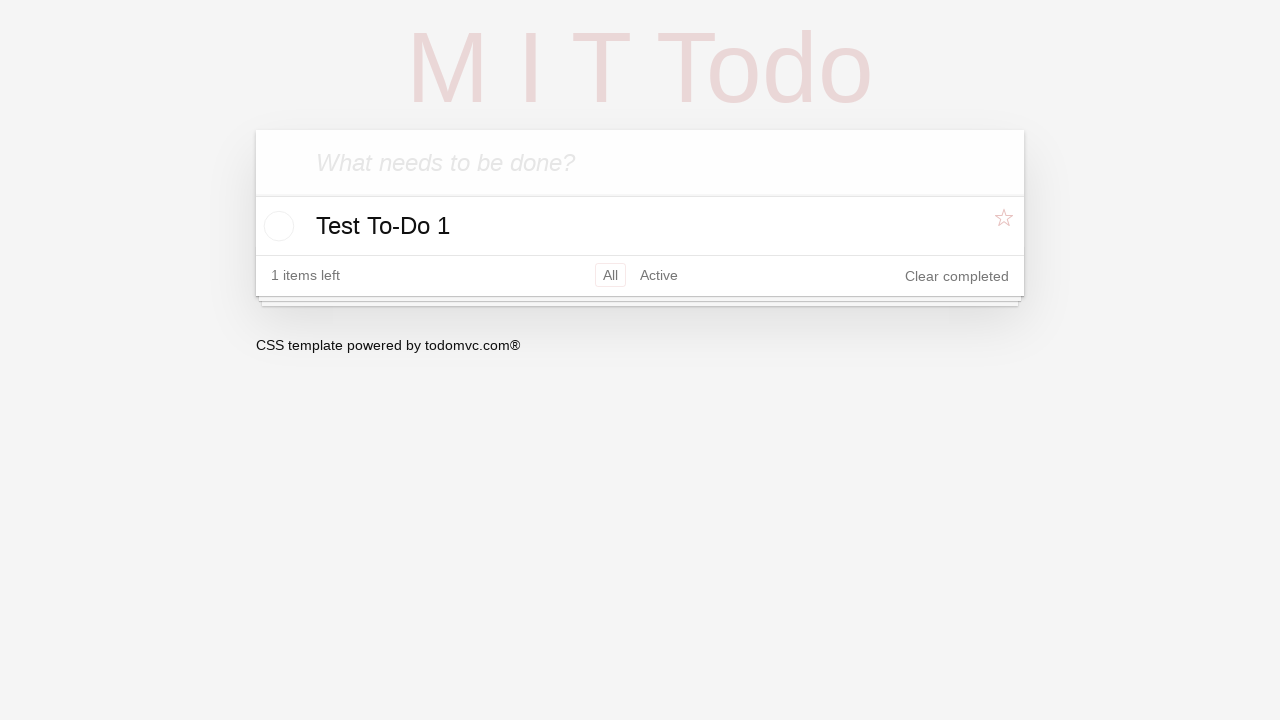

Filled todo input with 'Test To-Do 2' on .new-todo
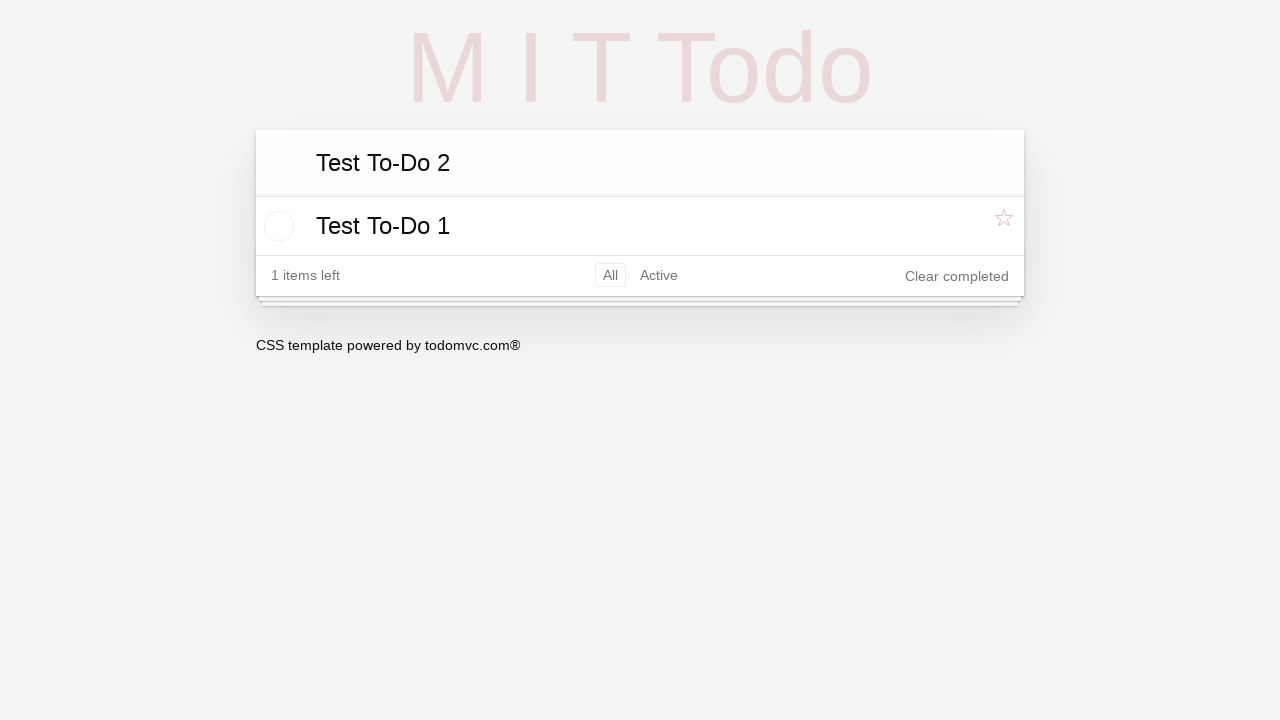

Pressed Enter to add second todo on .new-todo
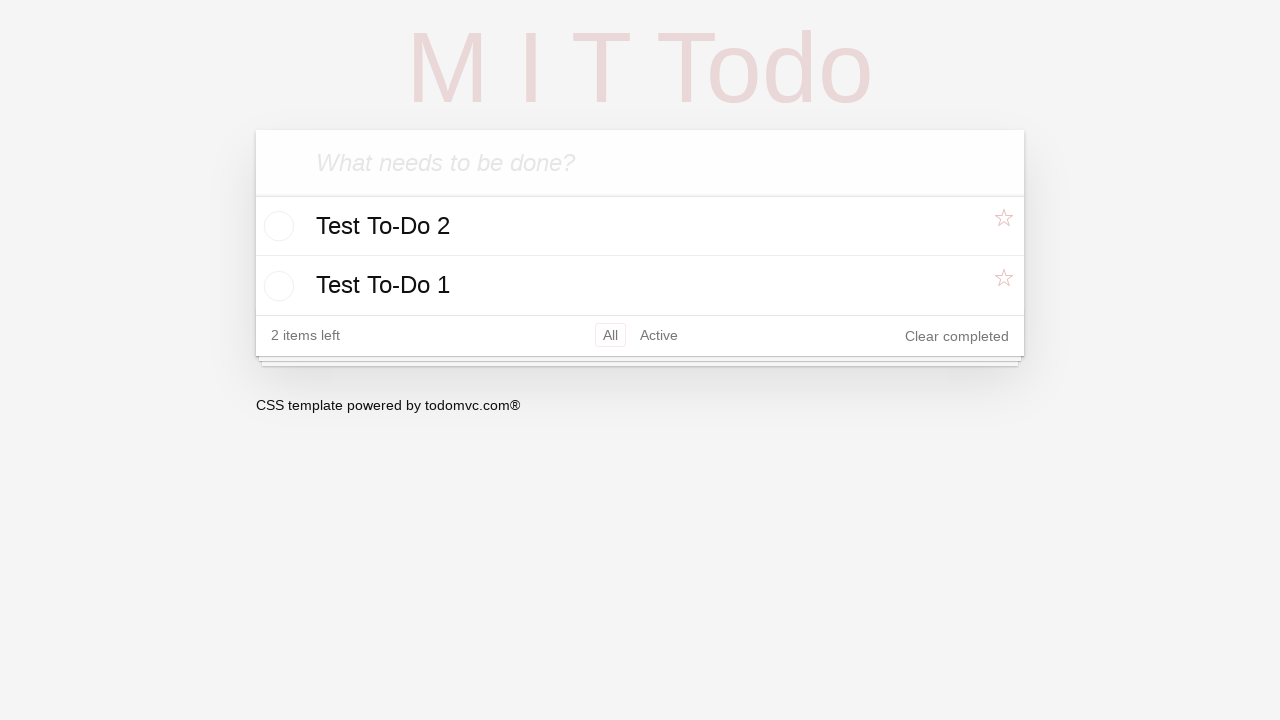

Filled todo input with 'Test To-Do 3' on .new-todo
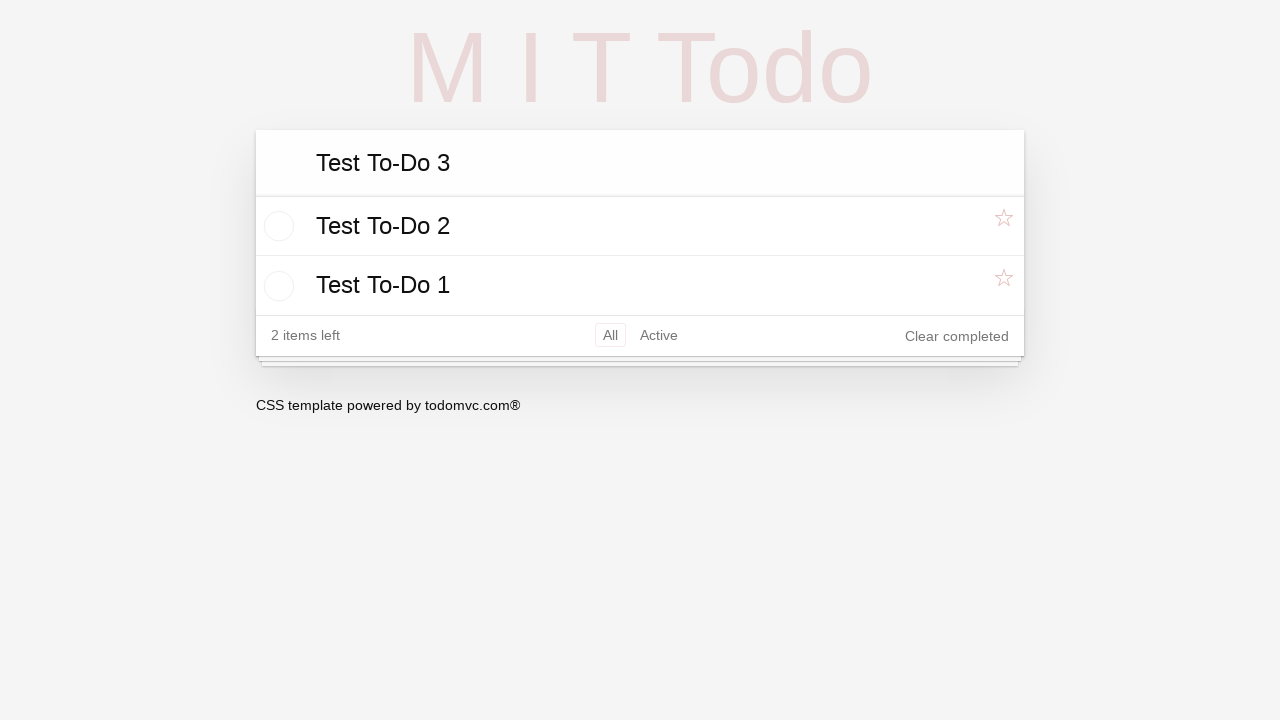

Pressed Enter to add third todo on .new-todo
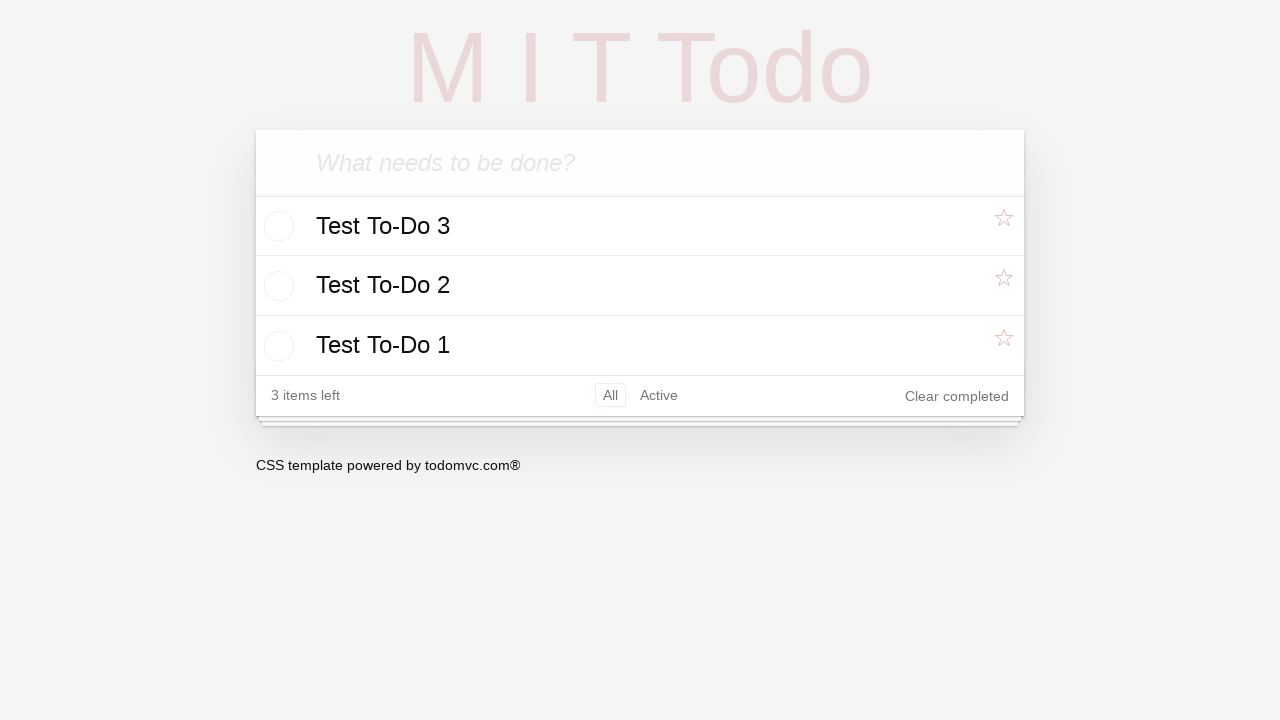

Filled todo input with 'Test To-Do 4' on .new-todo
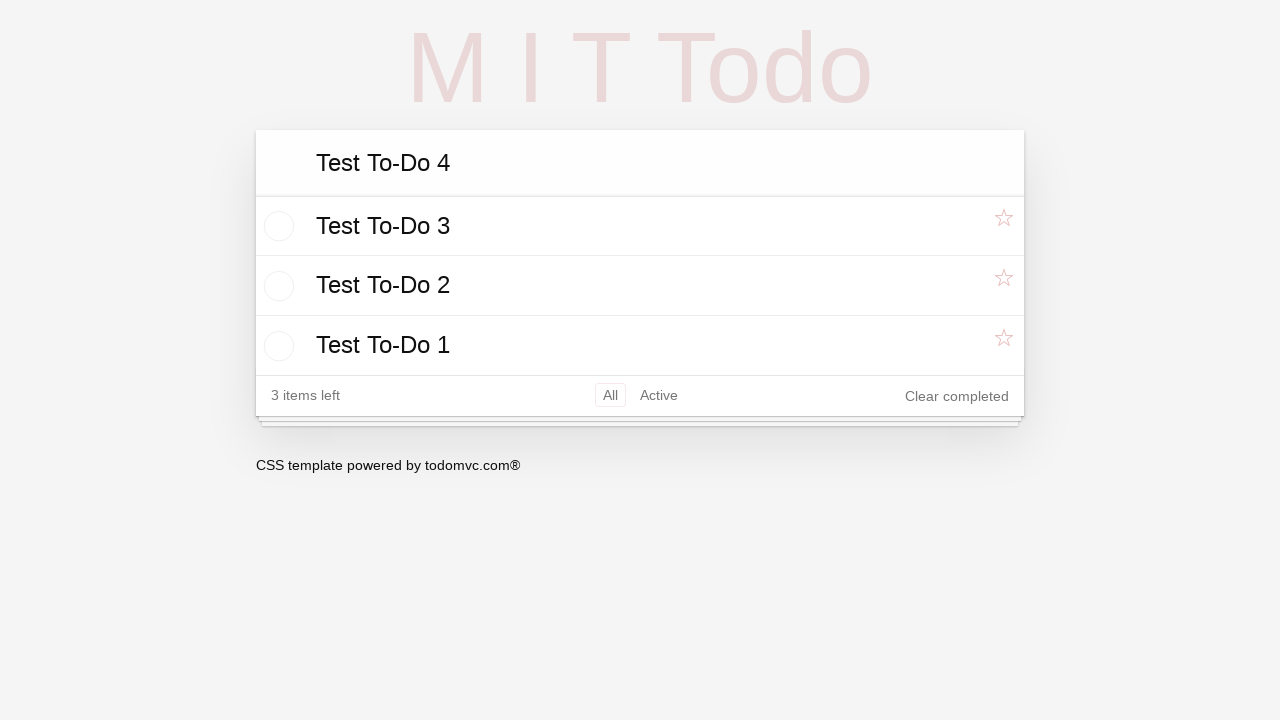

Pressed Enter to add fourth todo on .new-todo
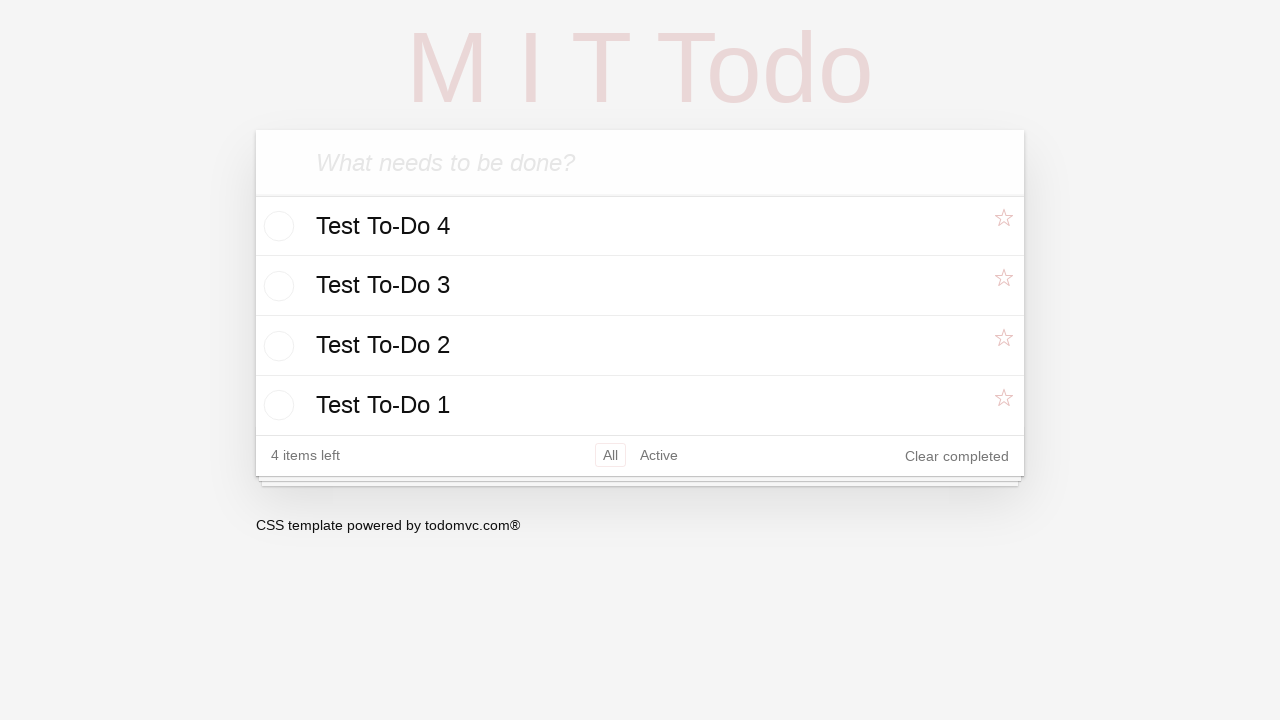

Filled todo input with 'Test To-Do 5' on .new-todo
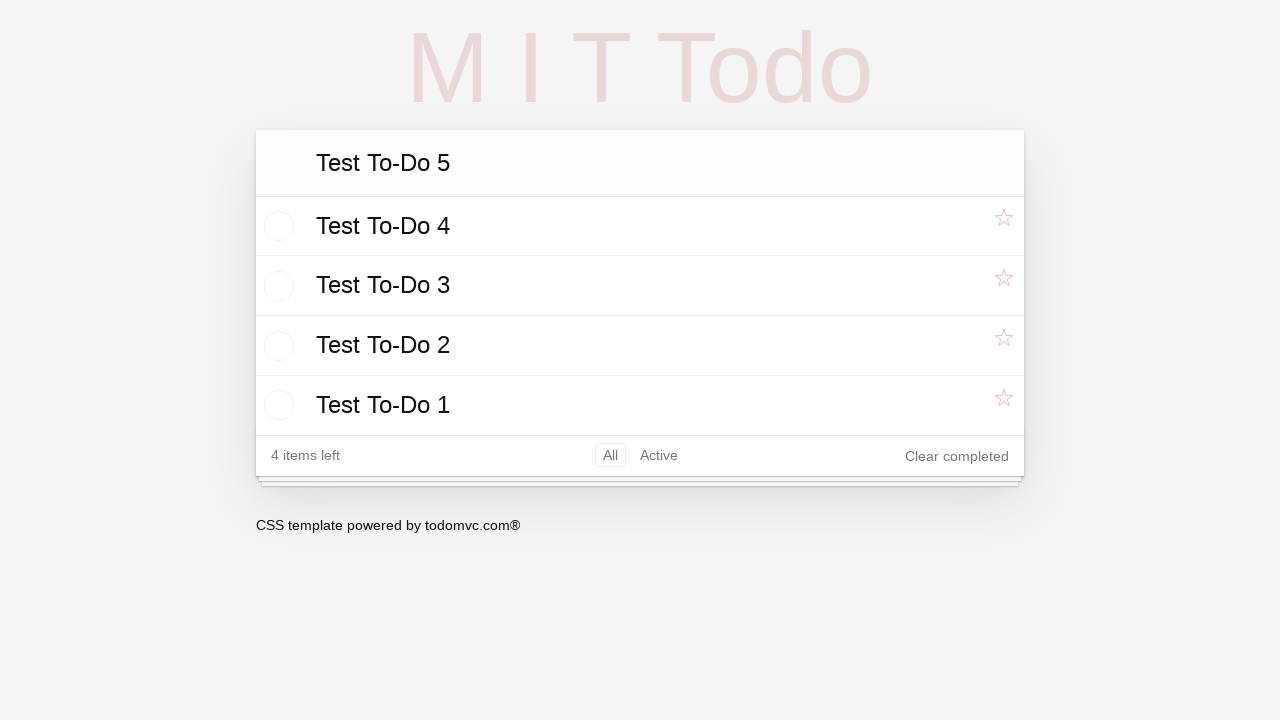

Pressed Enter to add fifth todo on .new-todo
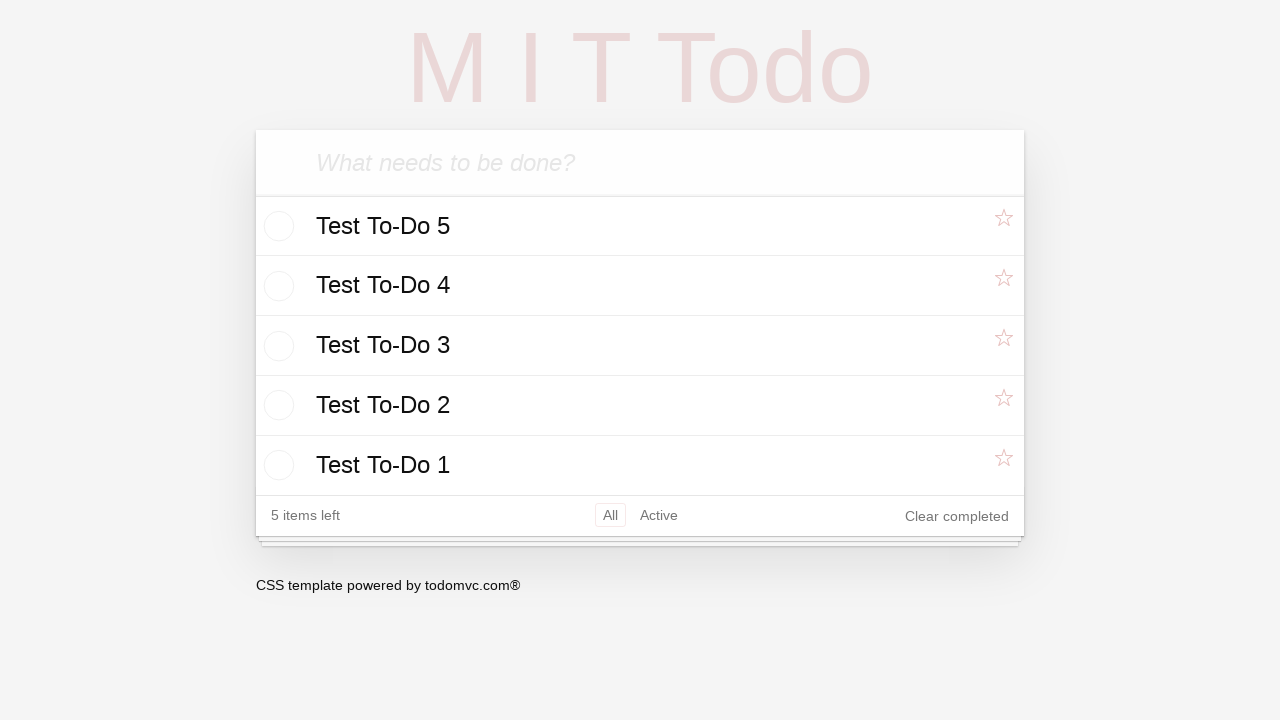

Waited for todo count element to be visible
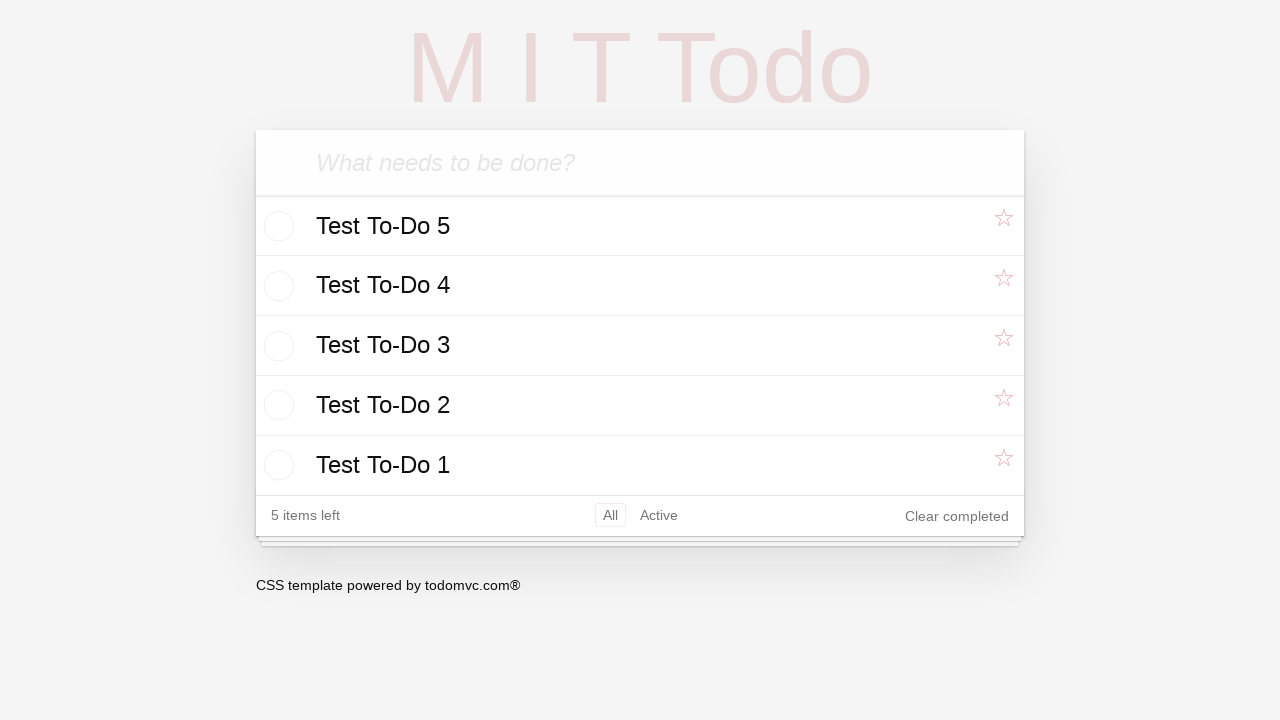

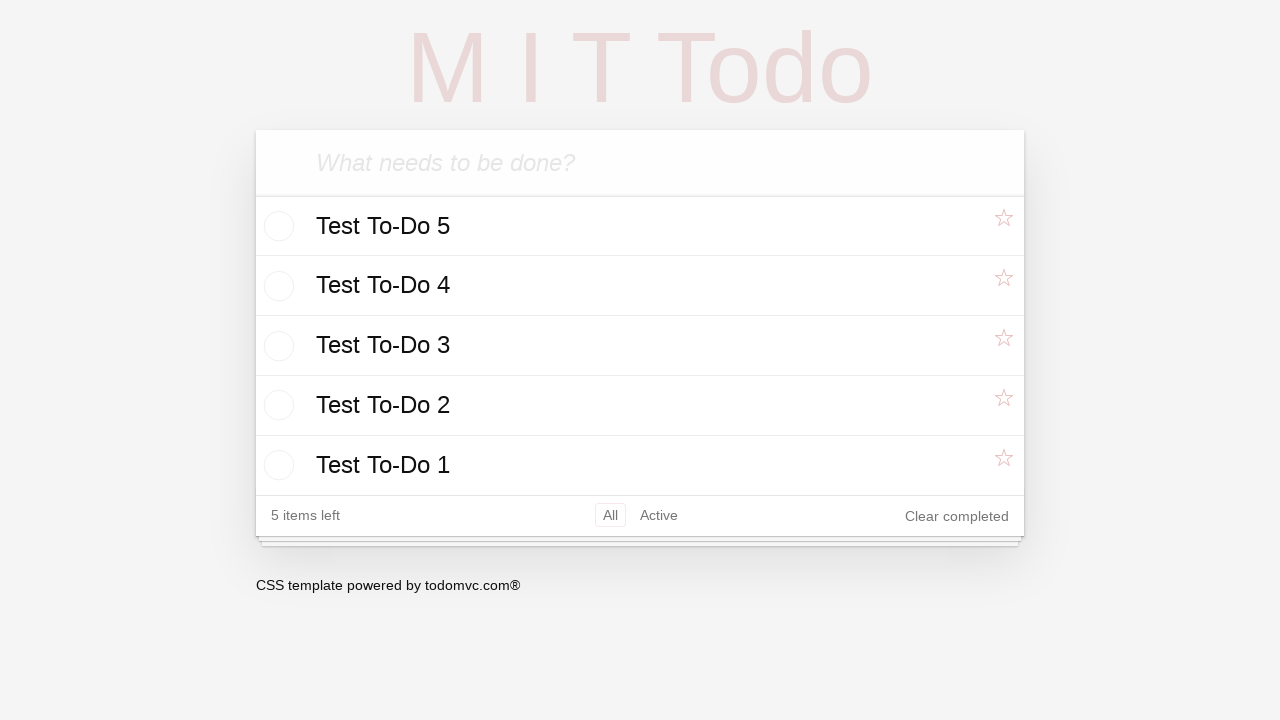